Tests AJAX functionality by clicking a button and waiting for dynamic content to load, including delayed text that appears after the initial response

Starting URL: https://v1.training-support.net/selenium/ajax

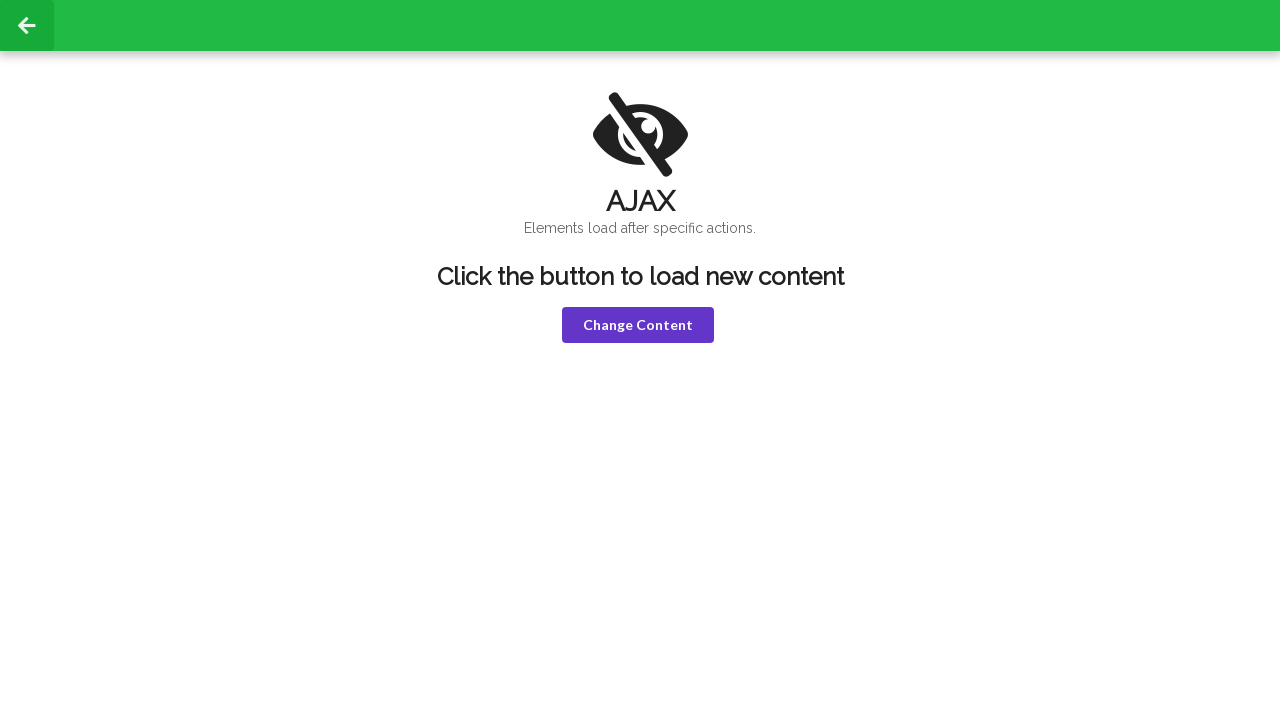

Clicked AJAX button to trigger dynamic content loading at (638, 325) on xpath=//button[contains(@id, 'ajax-content')]/button | //*[@id='ajax-content']/b
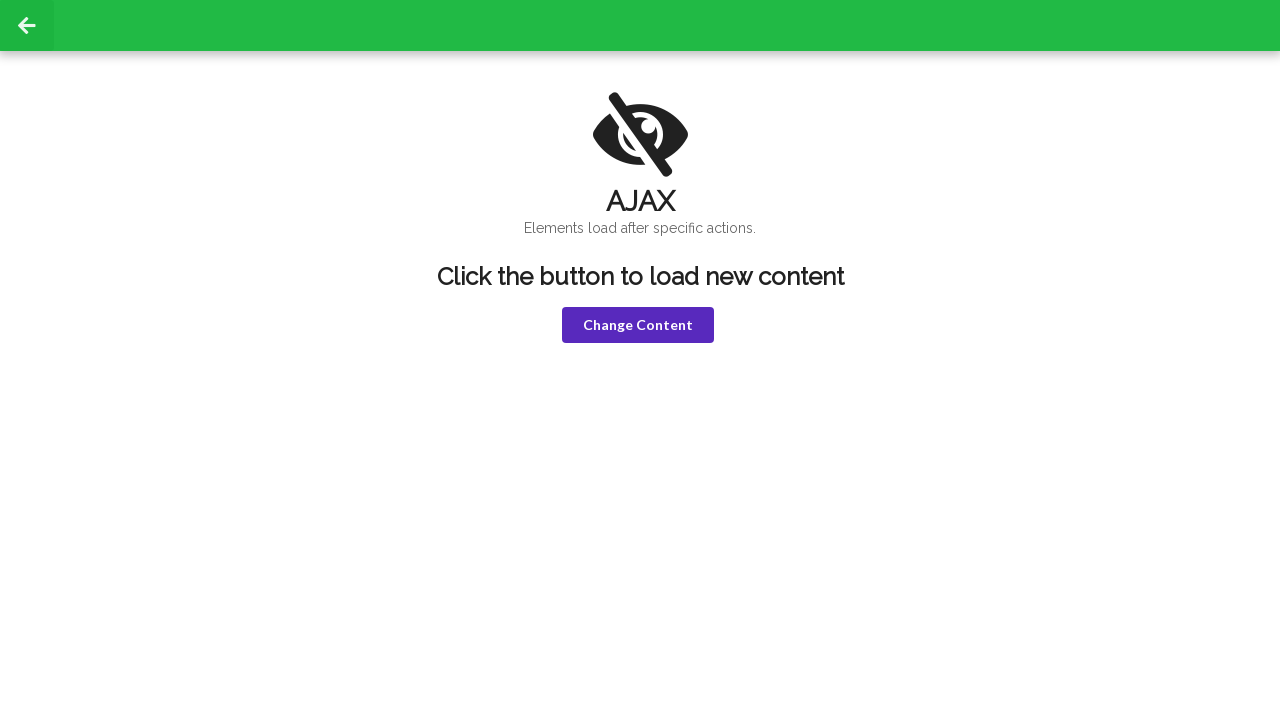

H1 element appeared after AJAX response
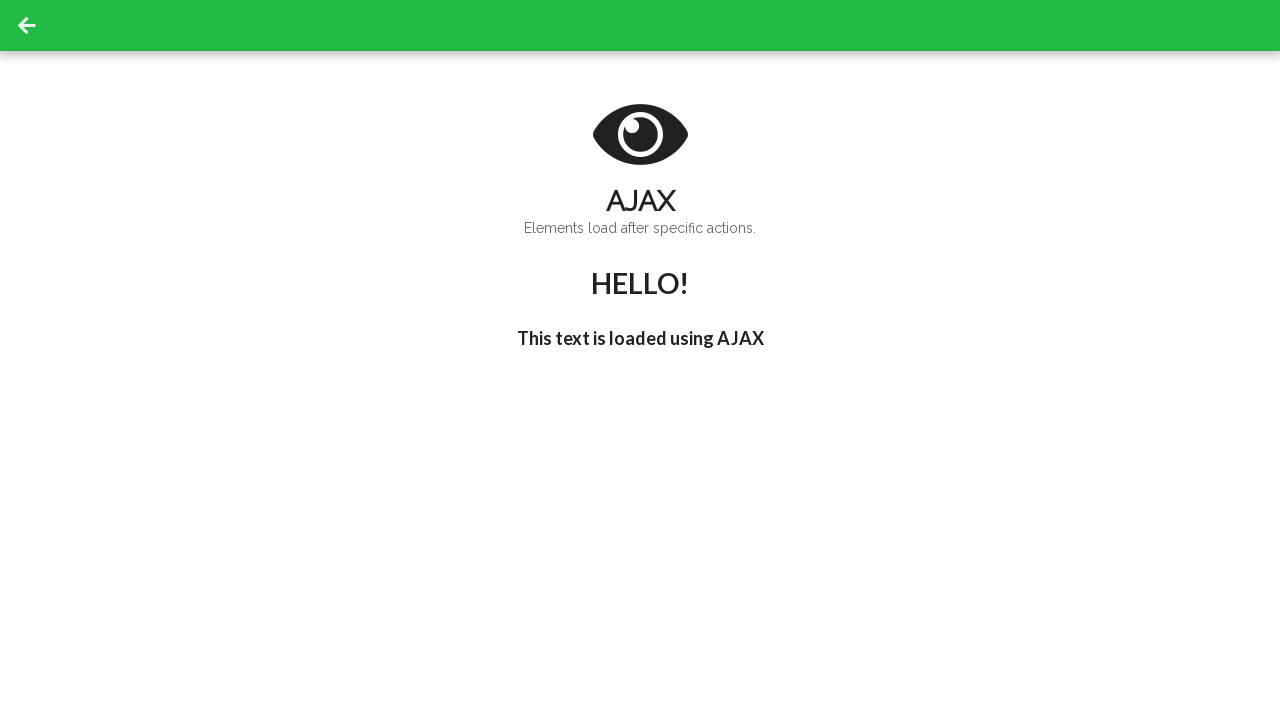

Retrieved h1 text: HELLO!
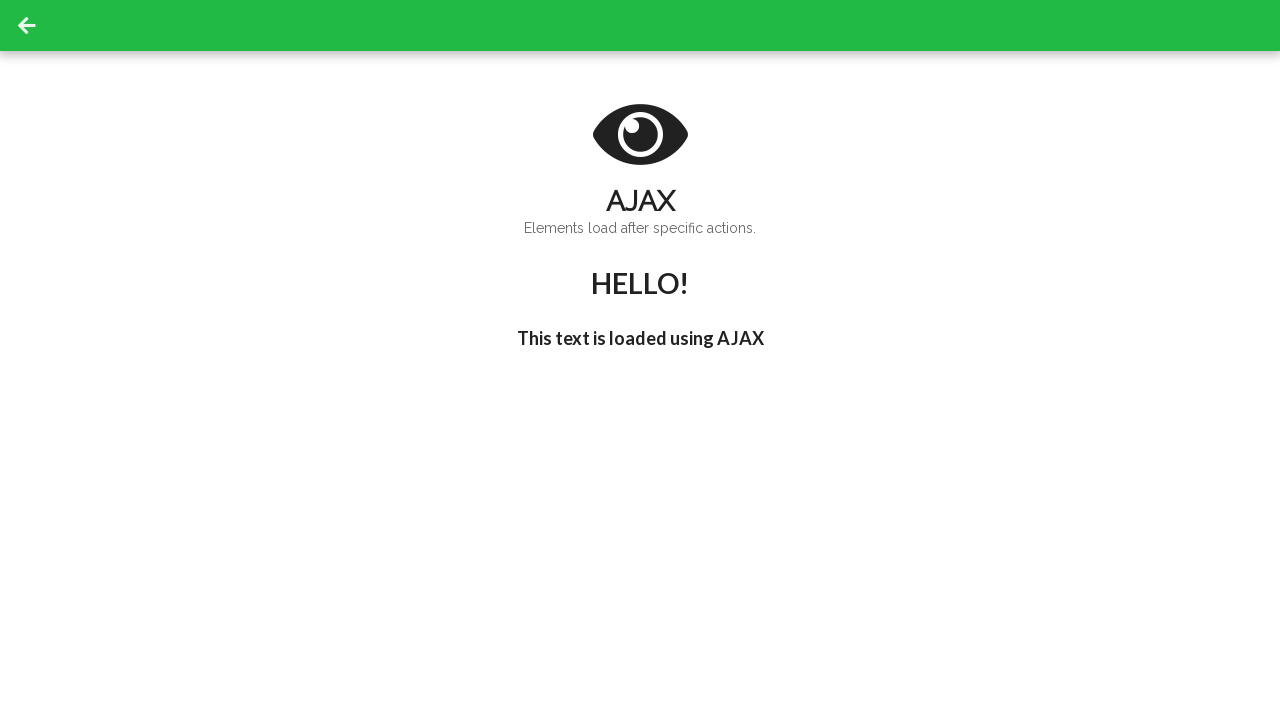

Retrieved initial h3 text: This text is loaded using AJAX
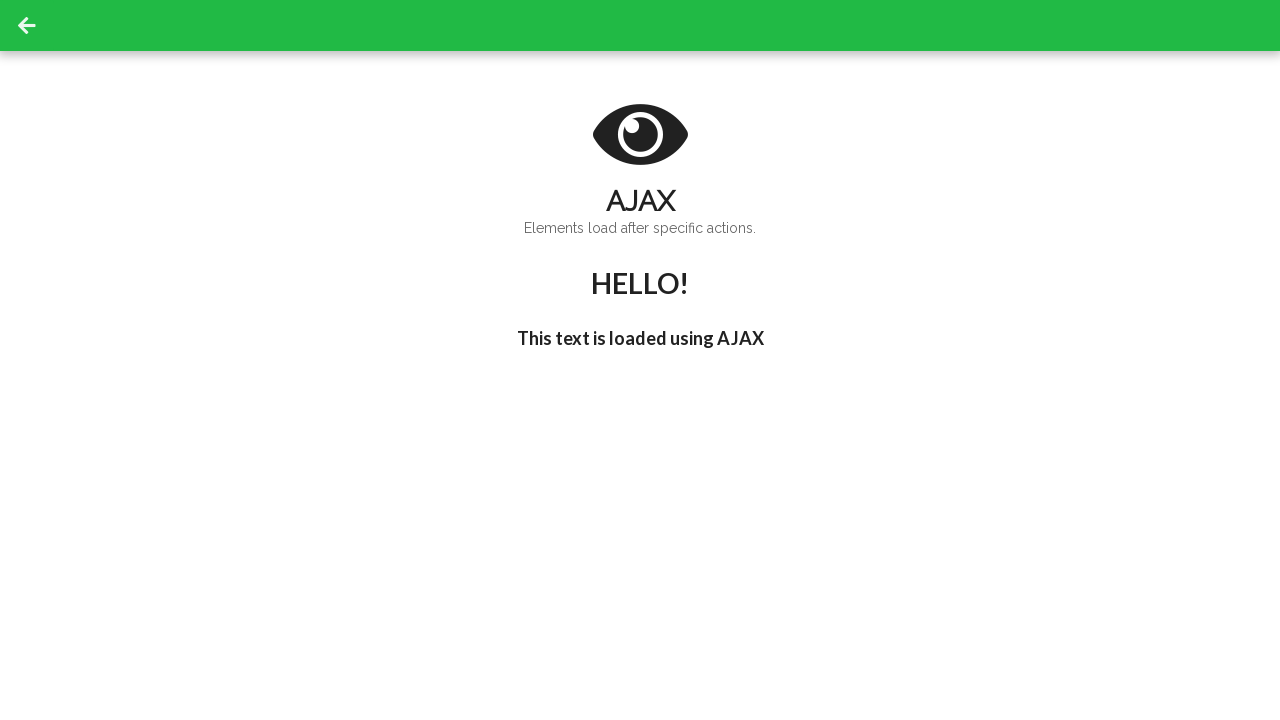

Delayed h3 text finally appeared after waiting
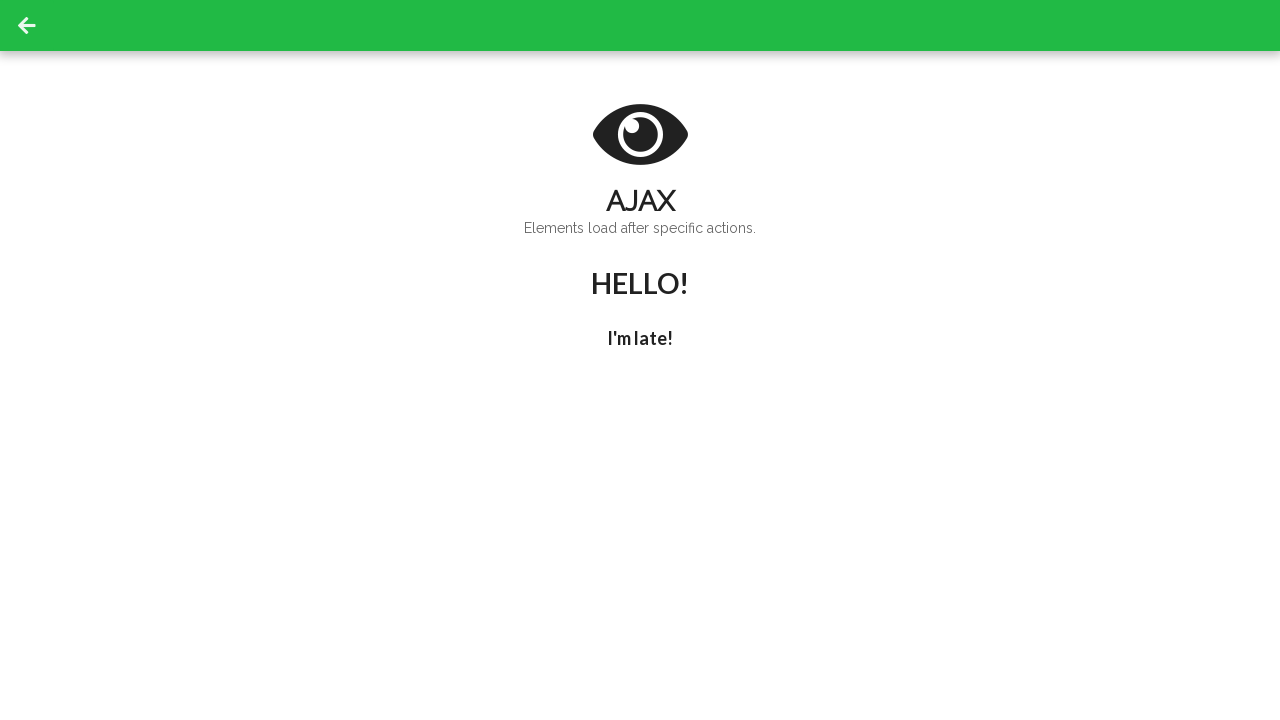

Retrieved final h3 text: I'm late!
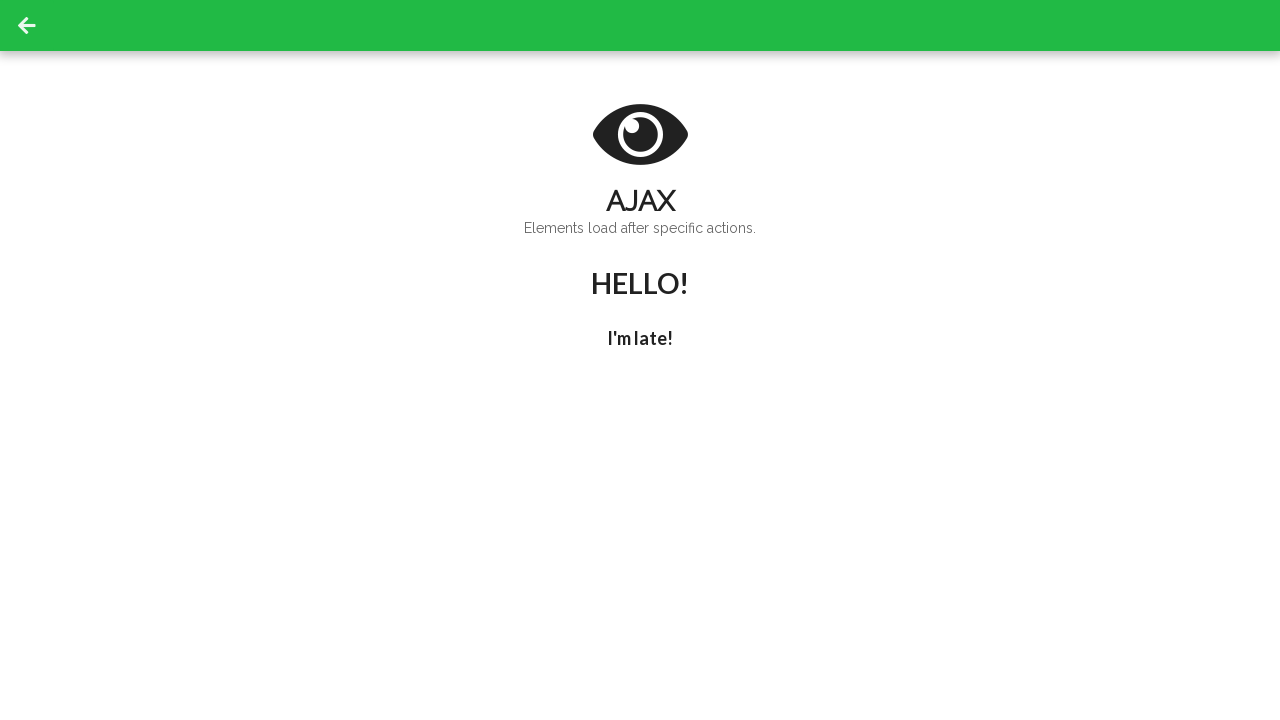

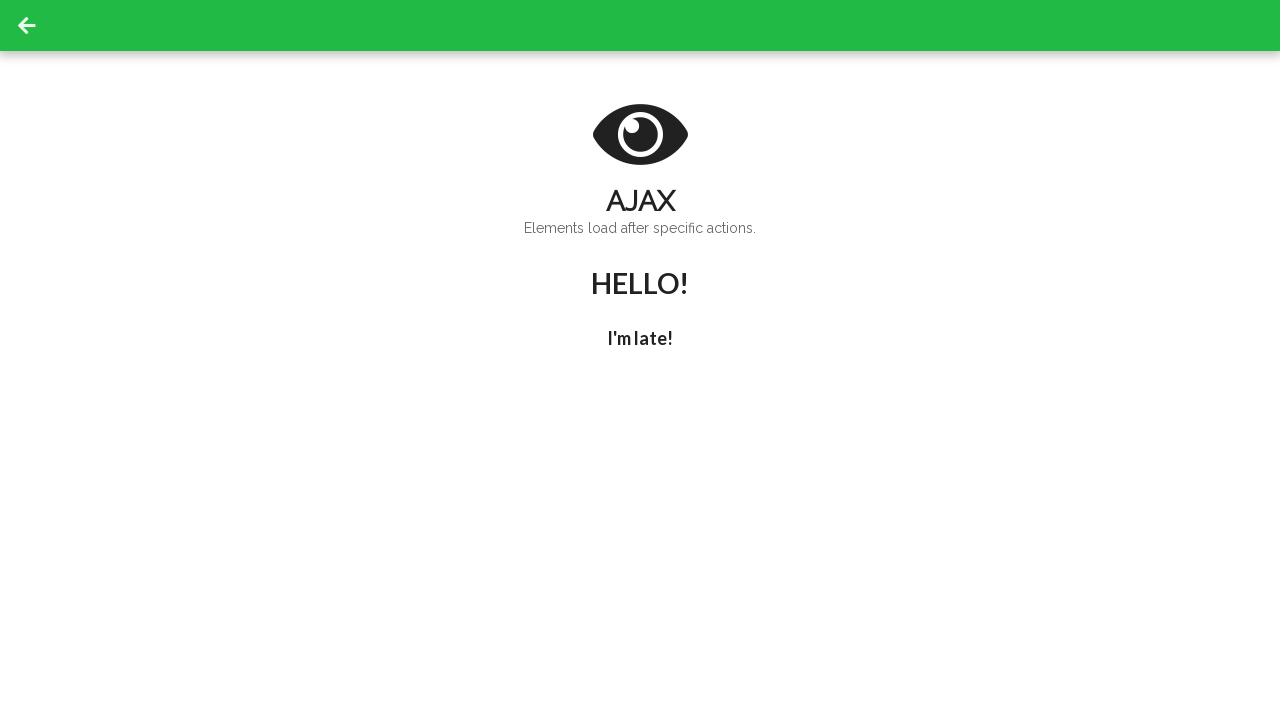